Tests registration form validation when password is less than 8 characters and verifies failure alert message

Starting URL: http://automationbykrishna.com/#

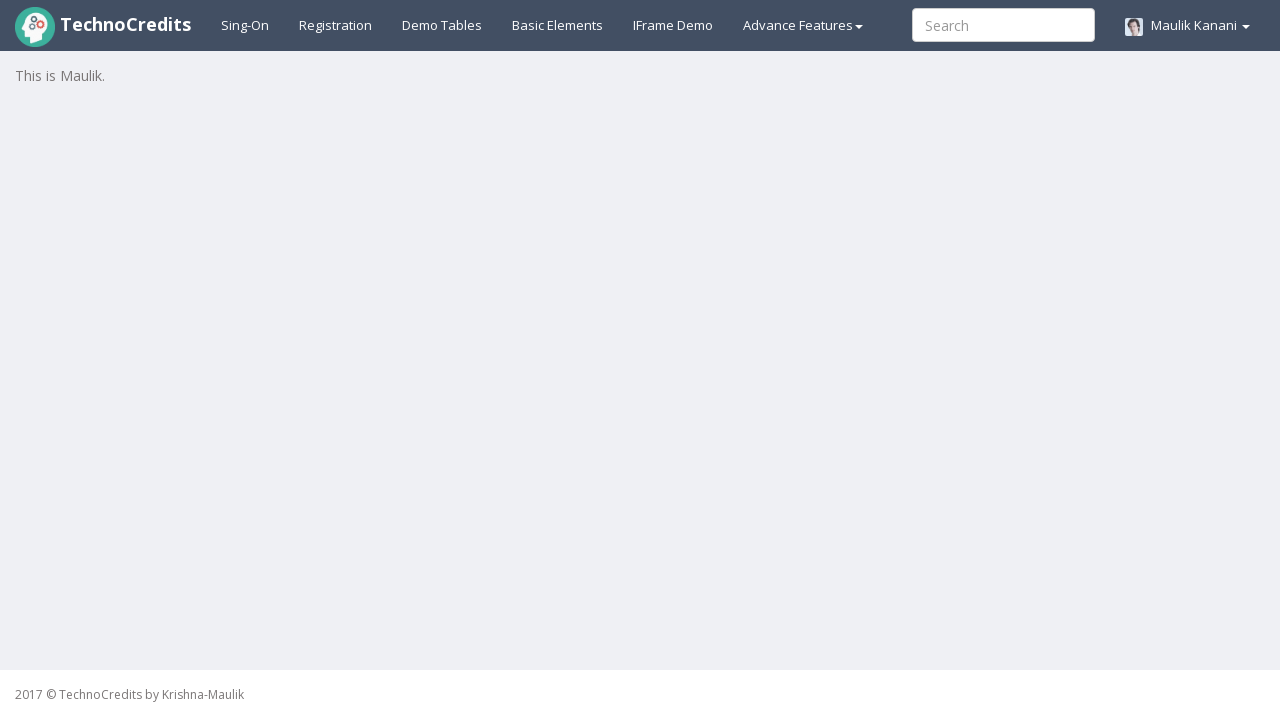

Clicked on registration tab at (336, 25) on a#registration2
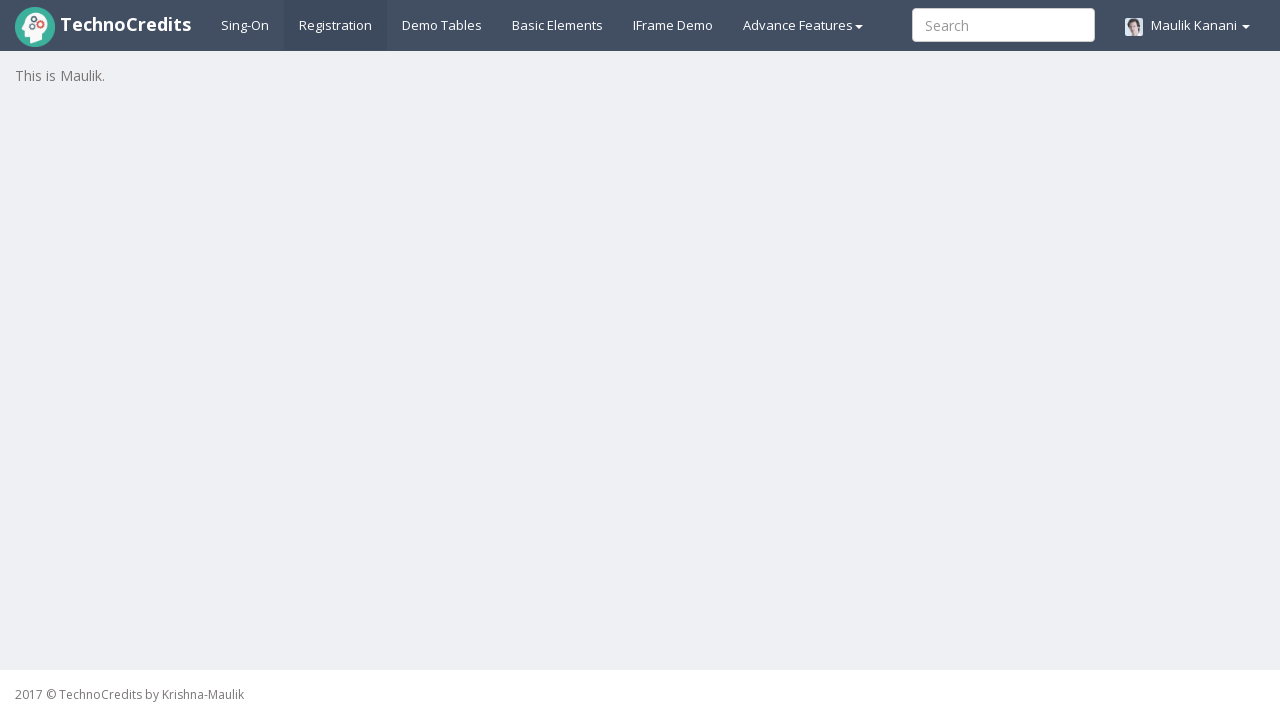

Waited for registration form to load
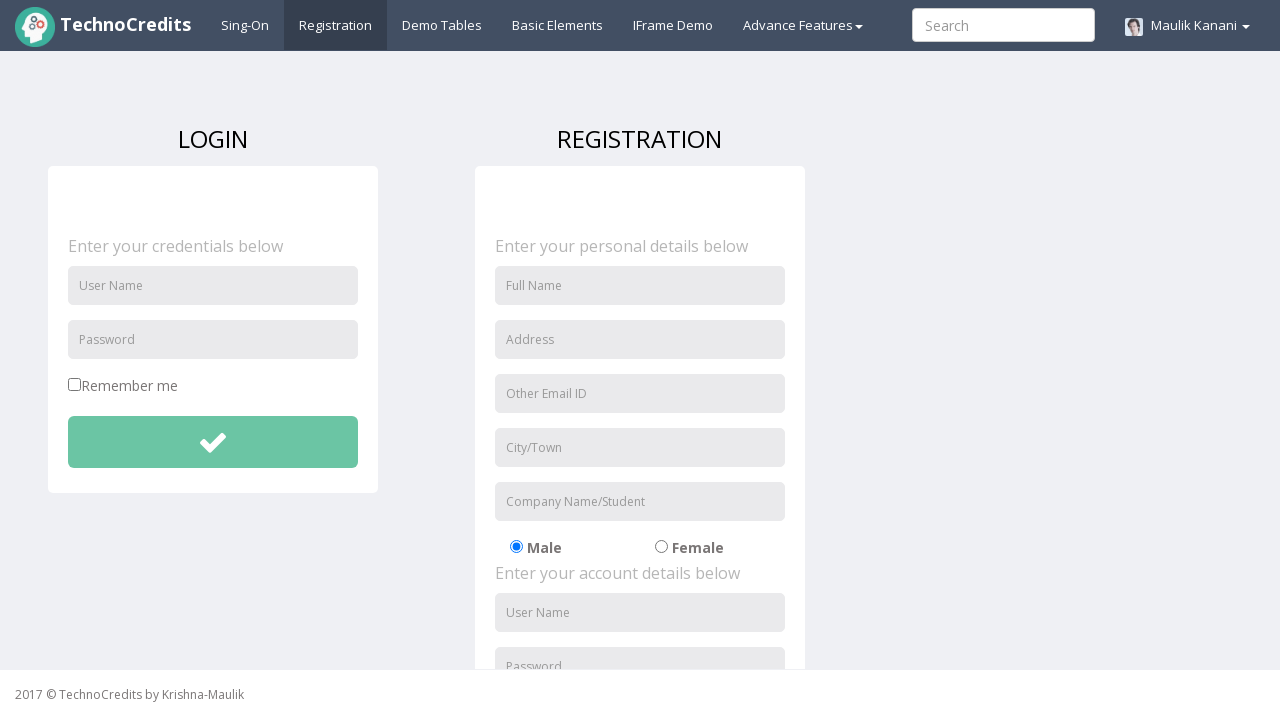

Filled username field with 'Ankita' on input#unameSignin
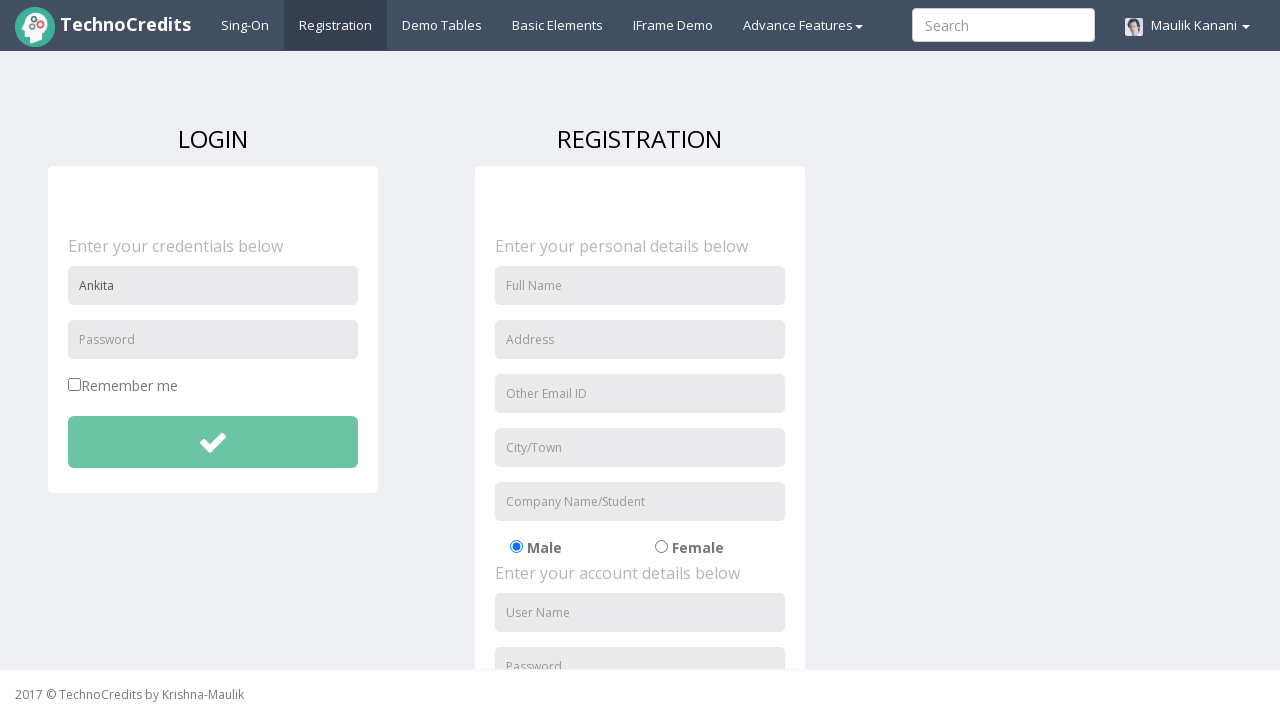

Filled password field with 'Ankita' (6 characters - less than 8) on input#pwdSignin
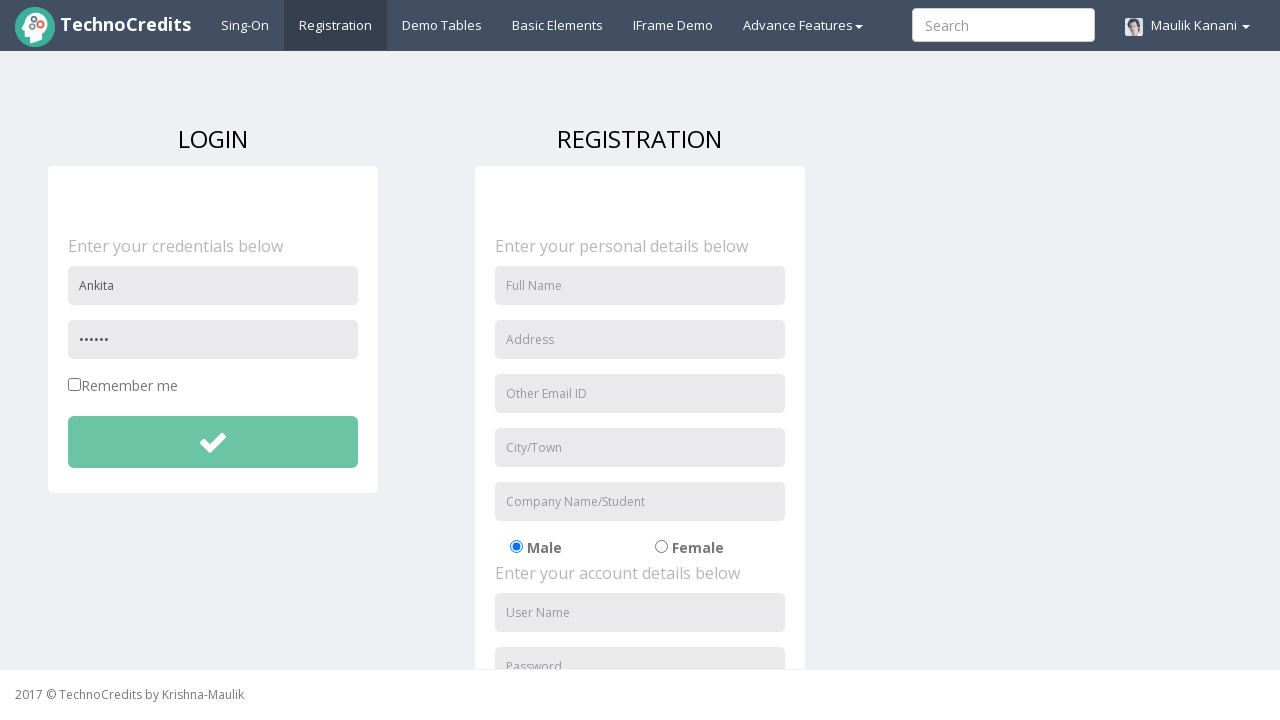

Clicked submit button to register with invalid password at (213, 442) on button#btnsubmitdetails
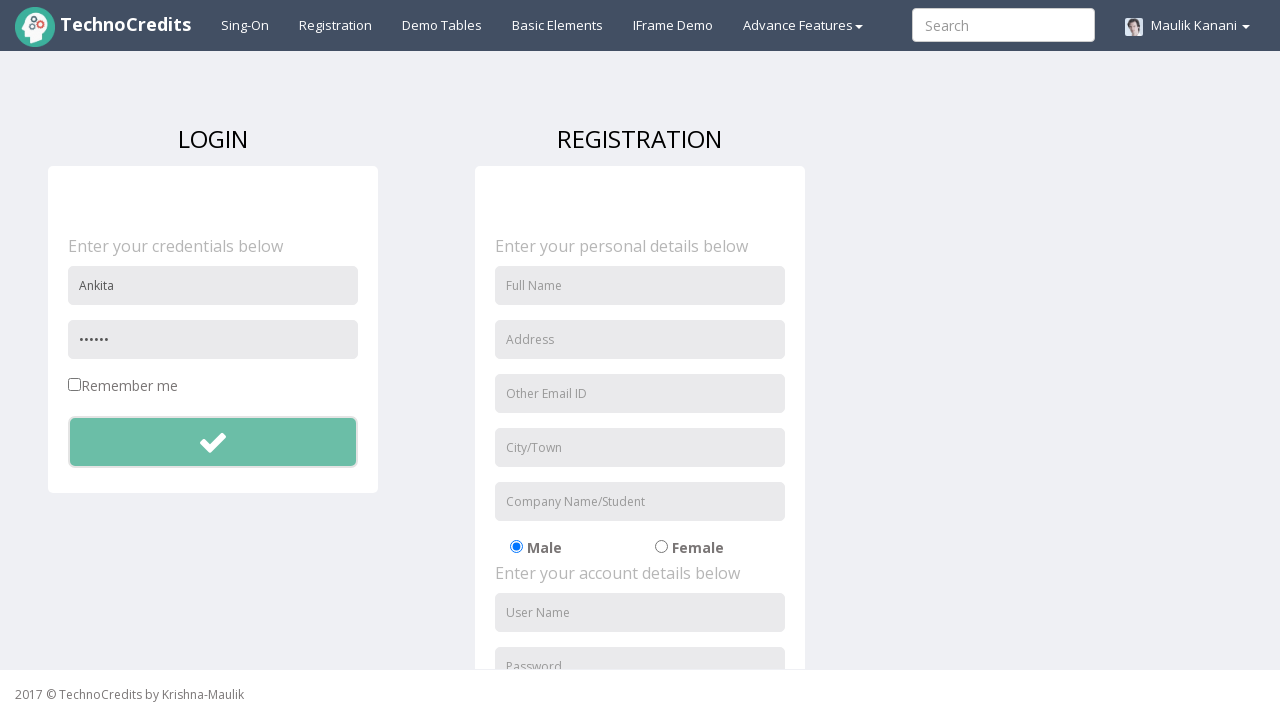

Set up dialog handler to accept alert messages
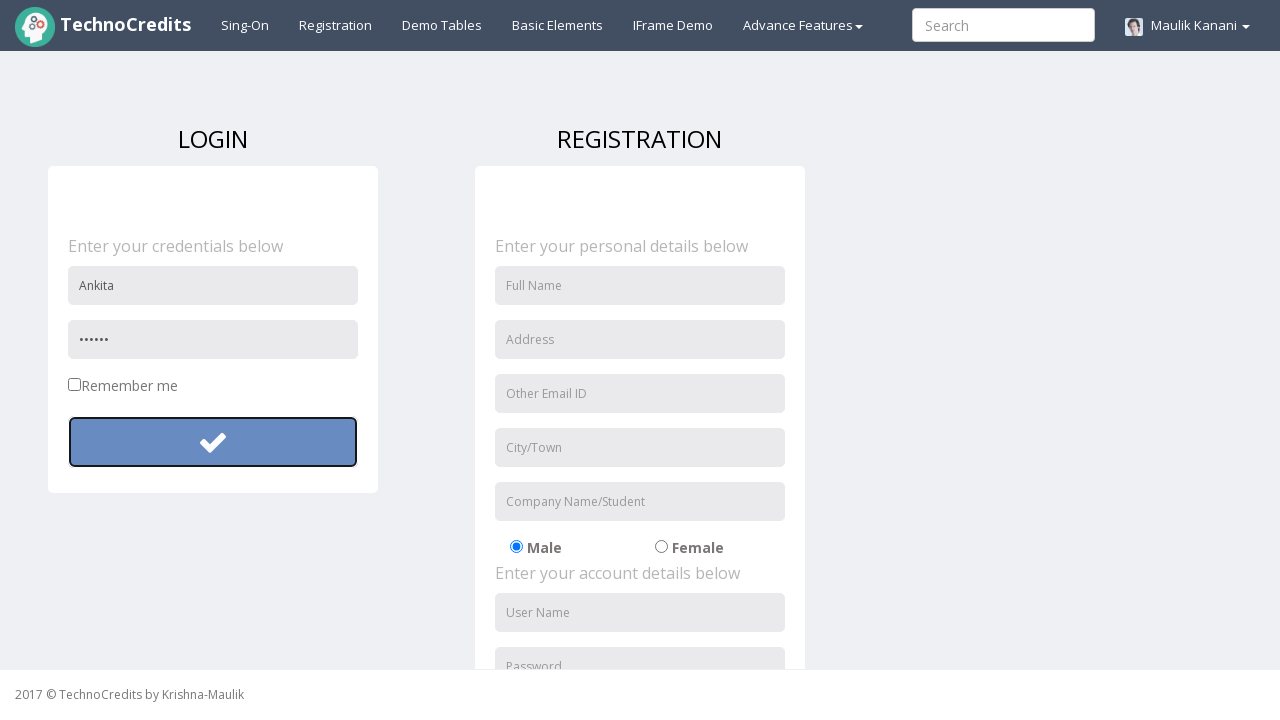

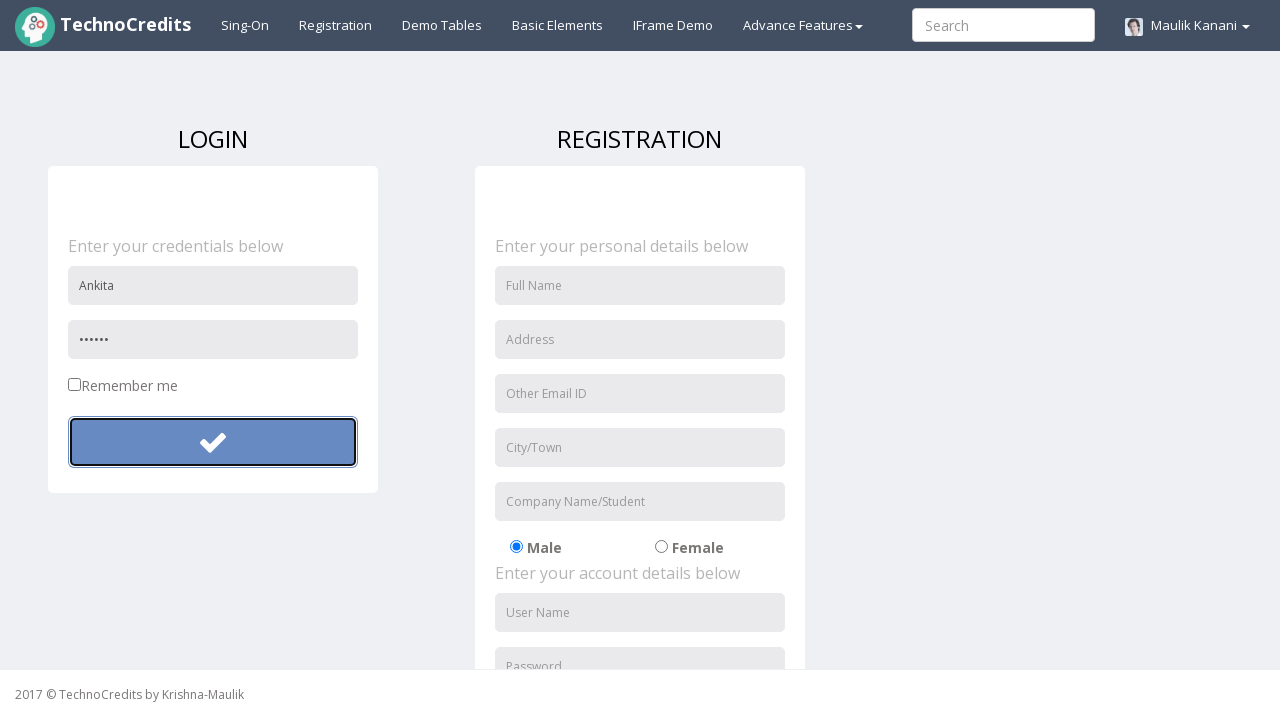